Tests navigation to the A/B Testing page by clicking on the A/B Testing link and verifying the URL contains the expected path

Starting URL: https://the-internet.herokuapp.com/

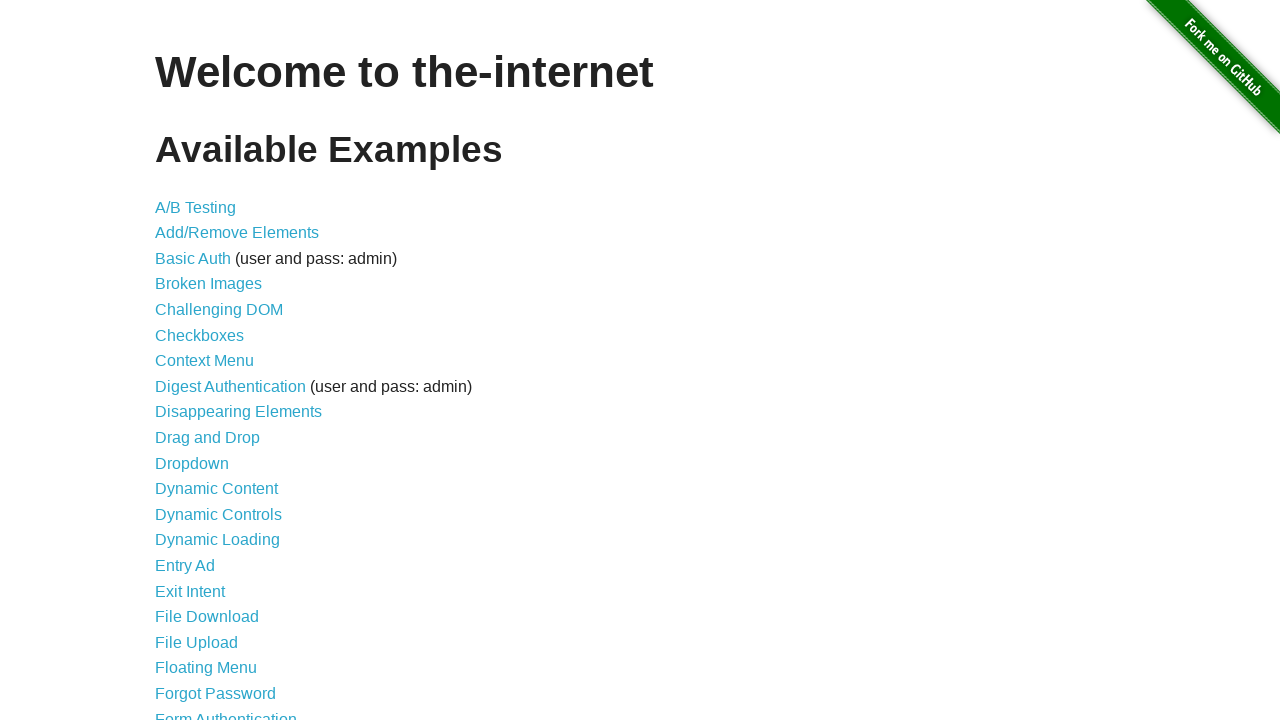

Clicked on the A/B Testing link at (196, 207) on xpath=//a[text()='A/B Testing' and @href='/abtest']
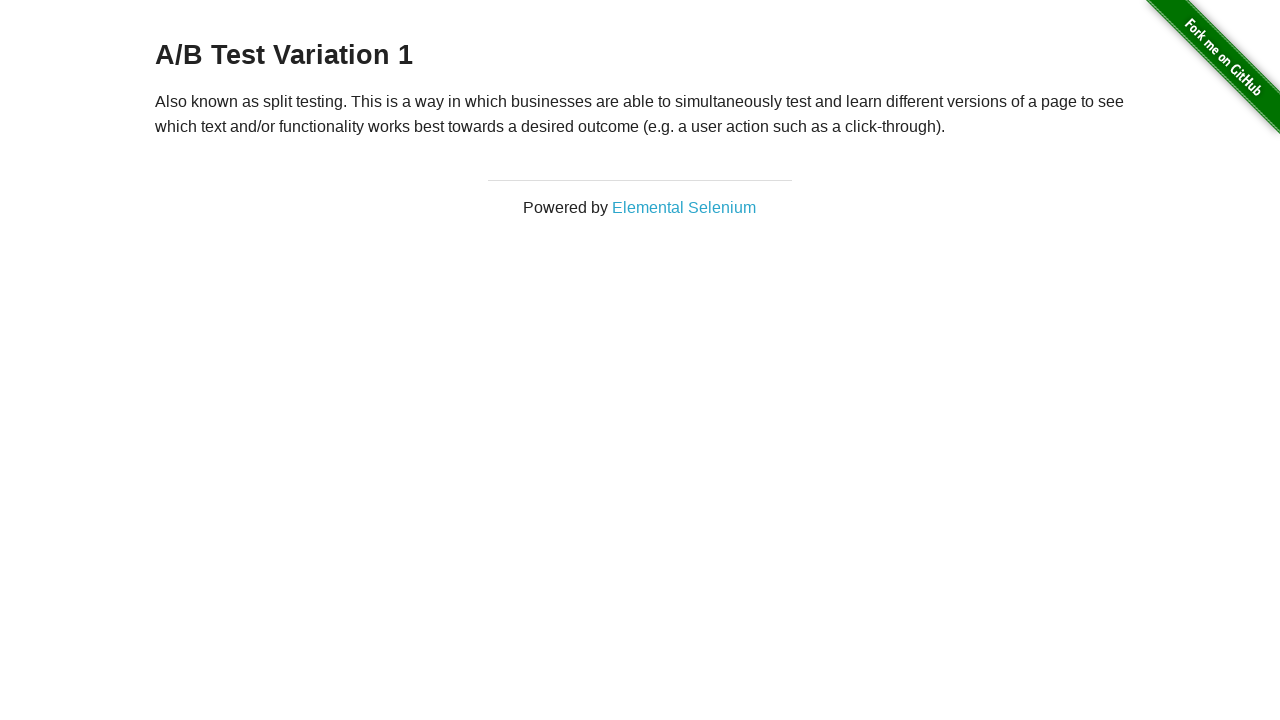

Navigation to A/B Testing page completed and URL verified
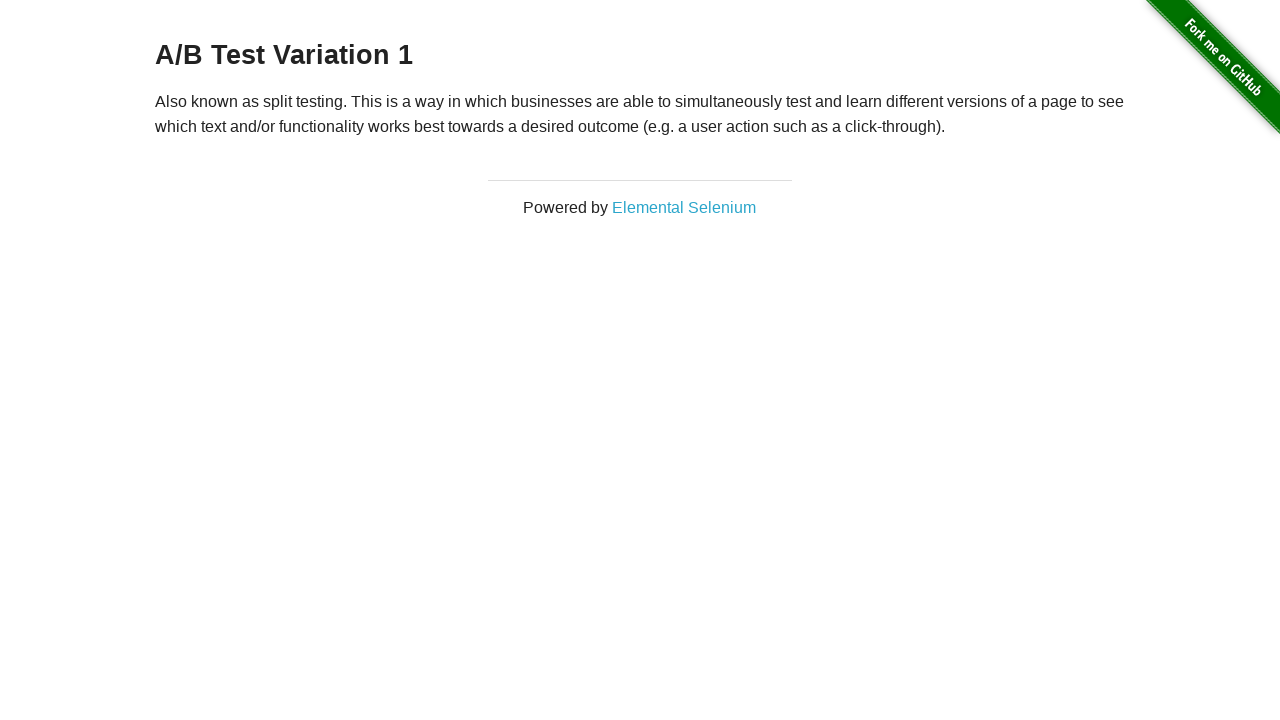

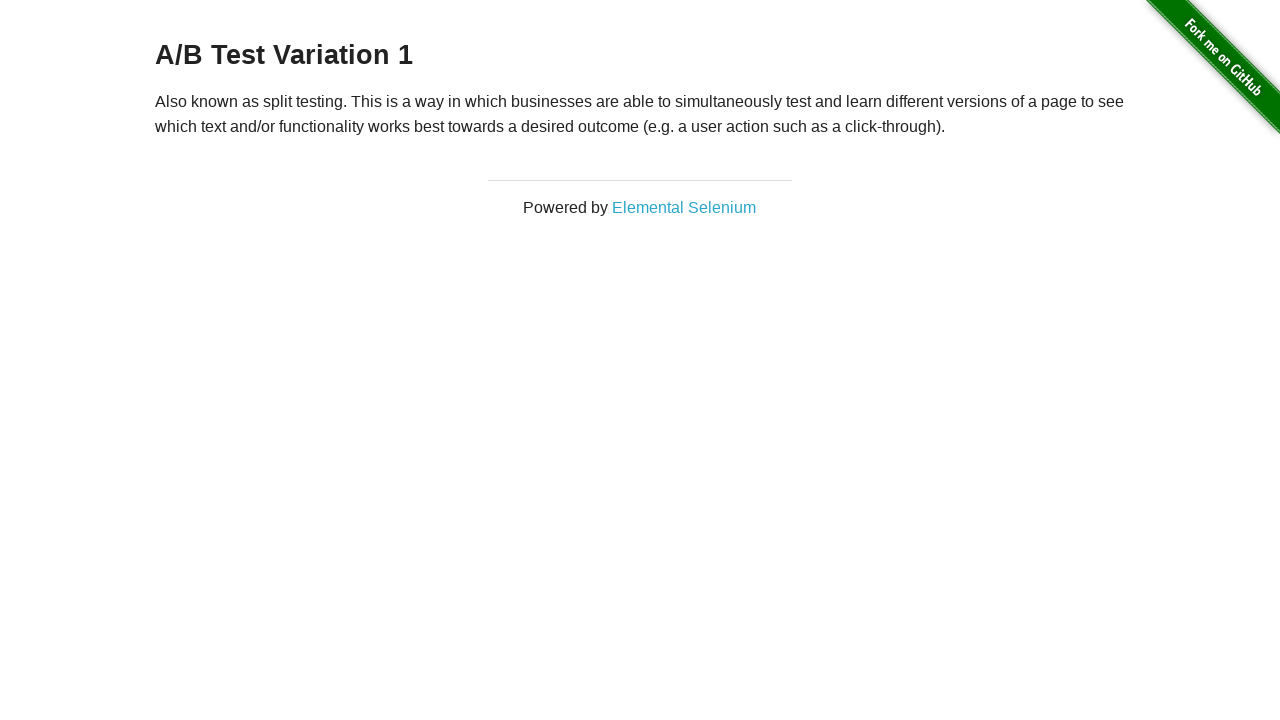